Tests registration form validation with excessively long email

Starting URL: http://lesse.com.br/tools/pmst_rp2/authentication/register/

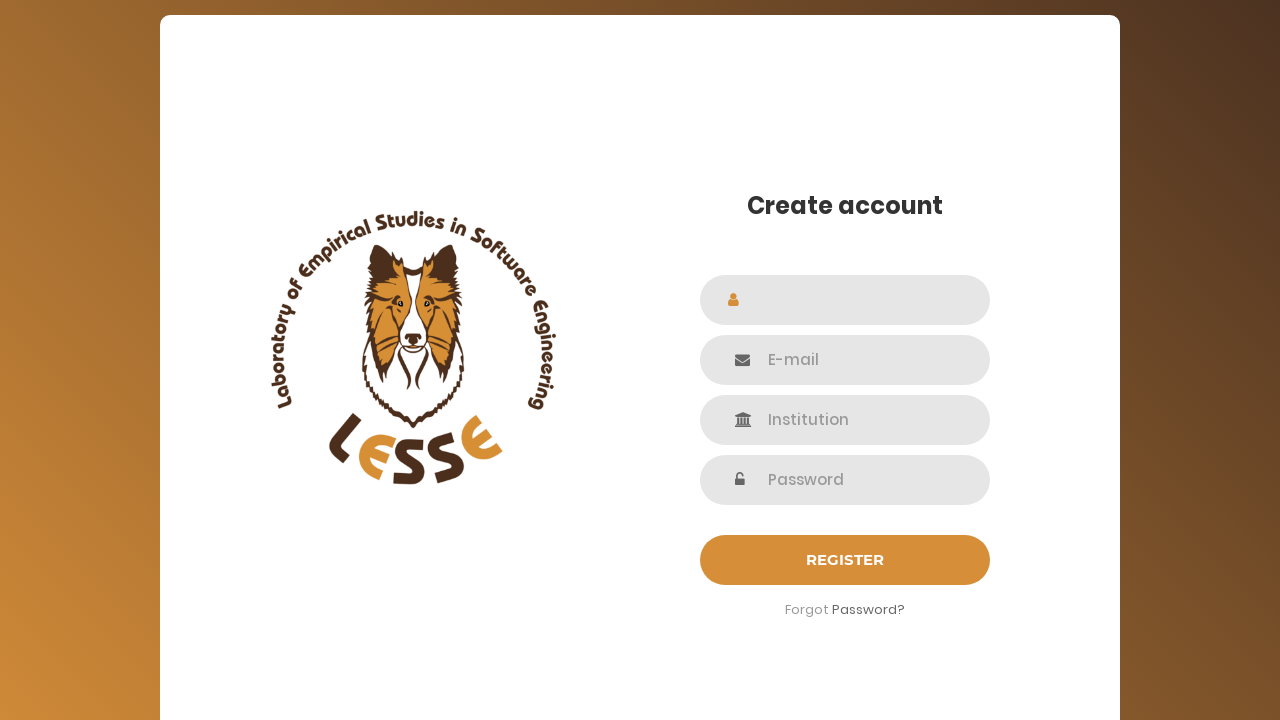

Filled name field with 'Long Email User' on #name
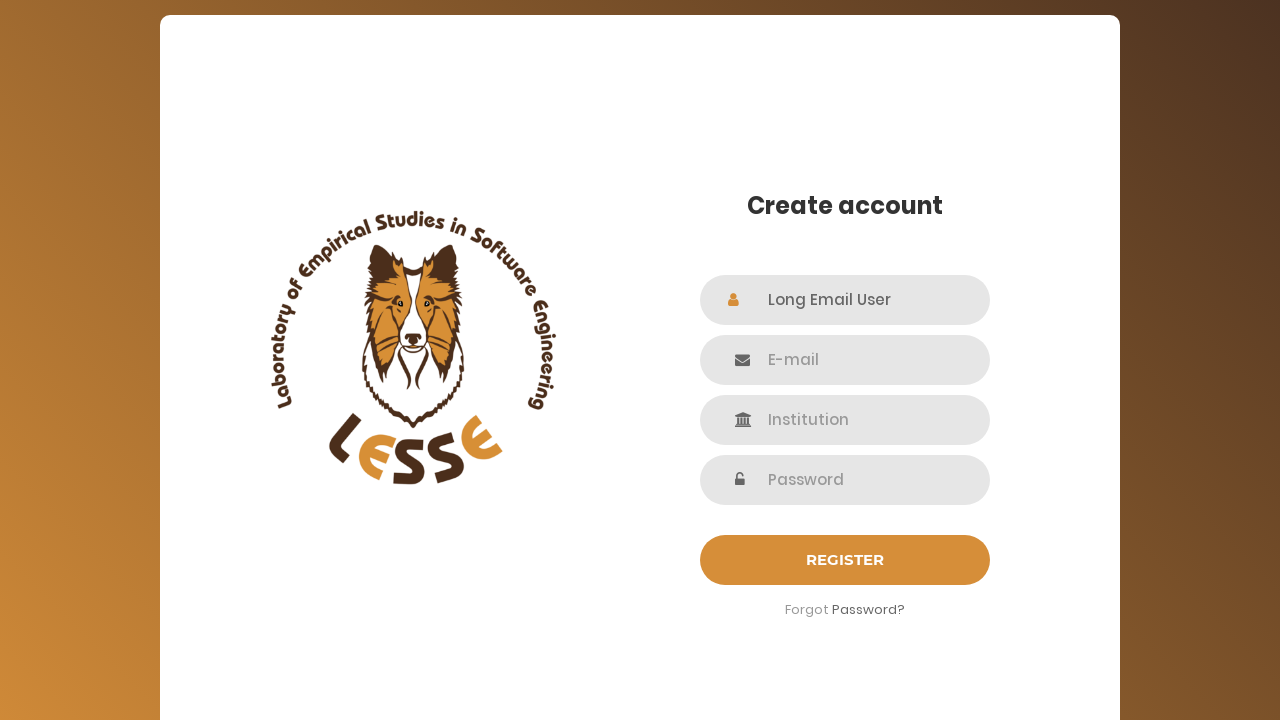

Filled email field with excessively long email (200+ characters) on #email
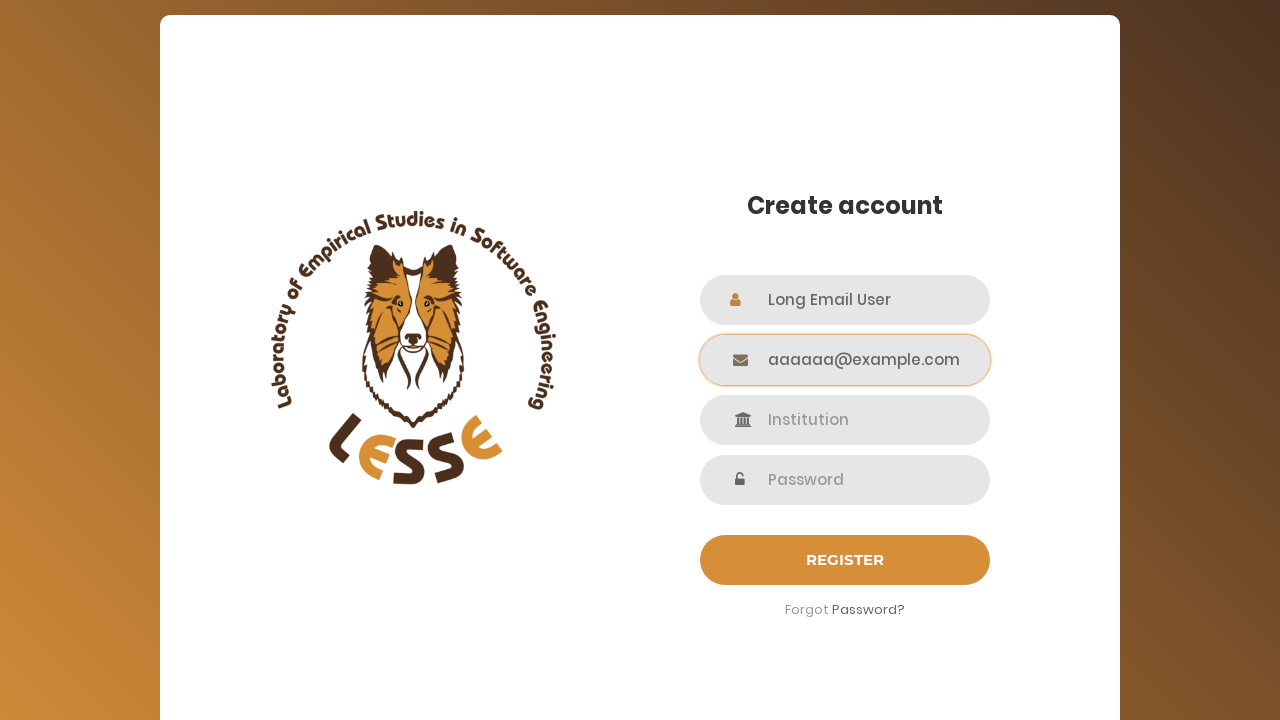

Filled institution field with 'Long Email Institute' on #institution
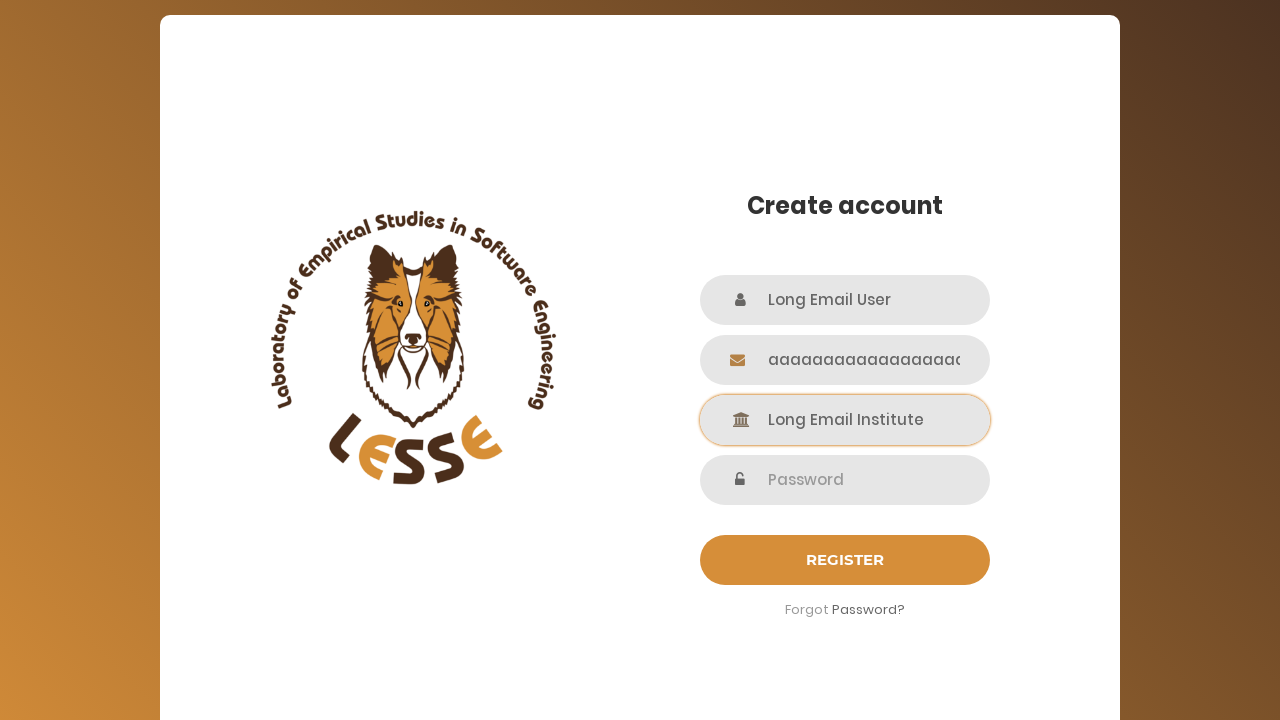

Filled password field with 'LongEmail123!' on input[name='password']
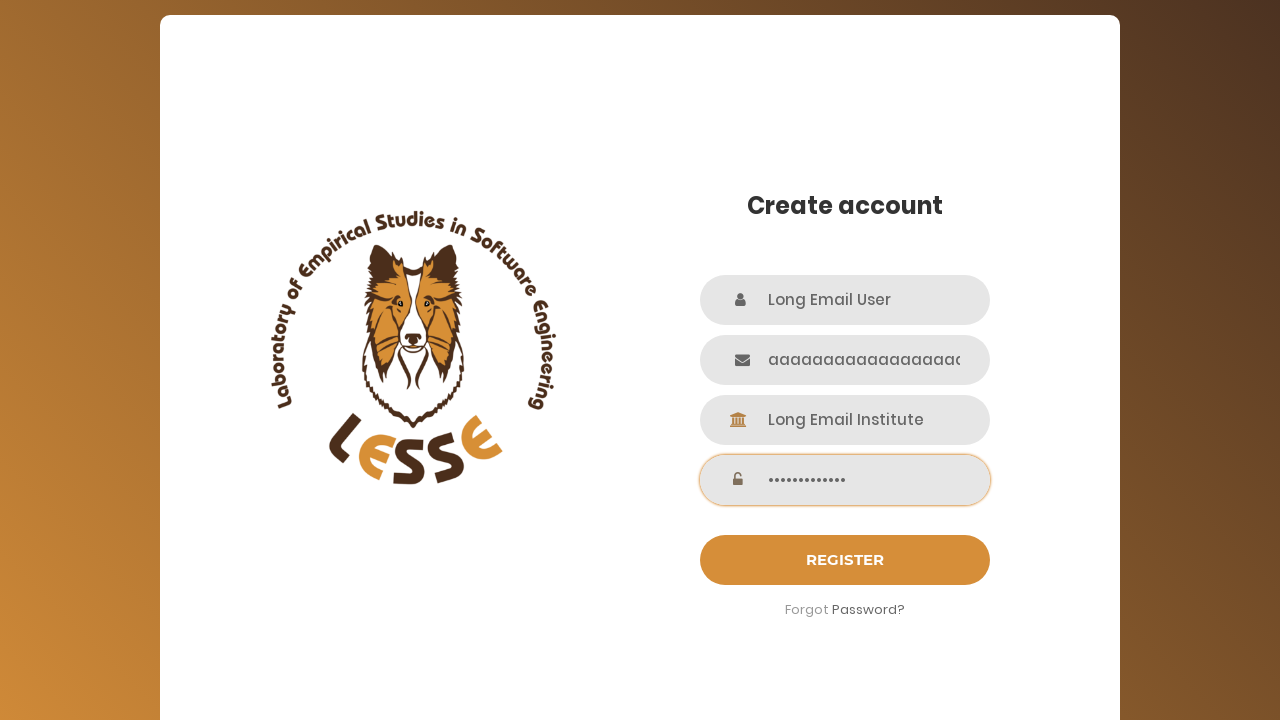

Clicked registration submit button at (845, 560) on #login-submit
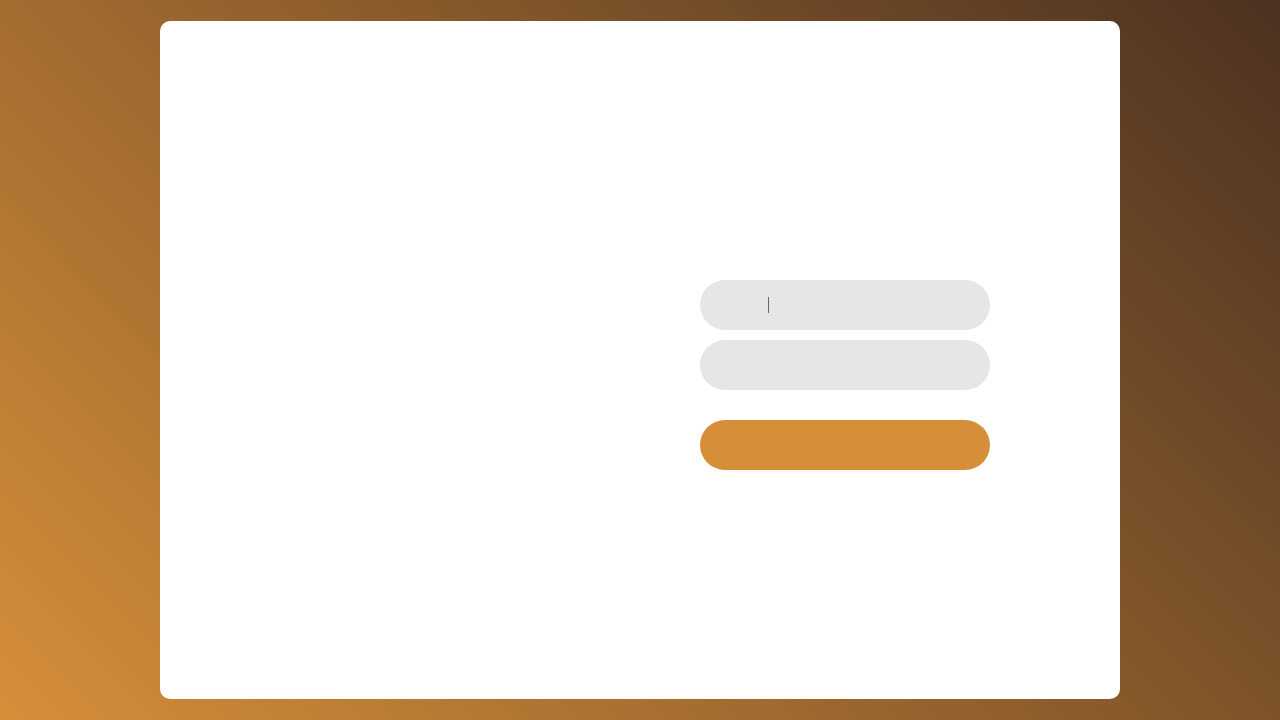

Waited 2 seconds for form validation response
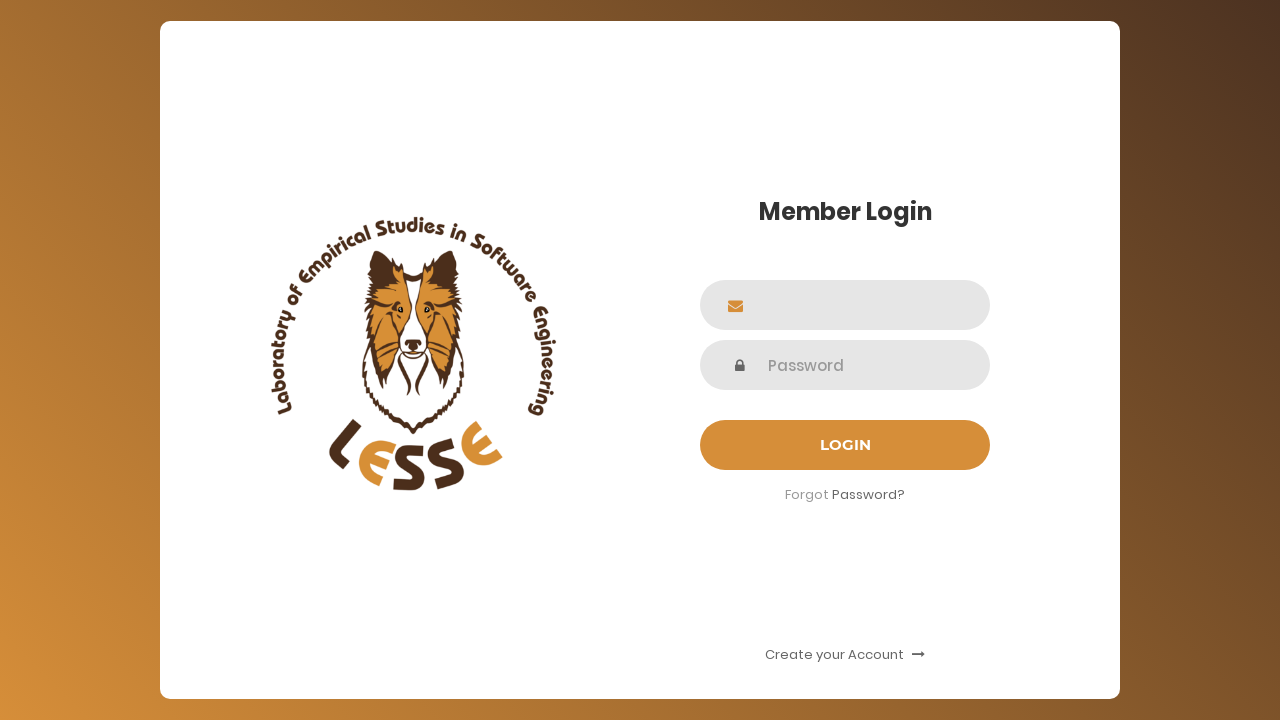

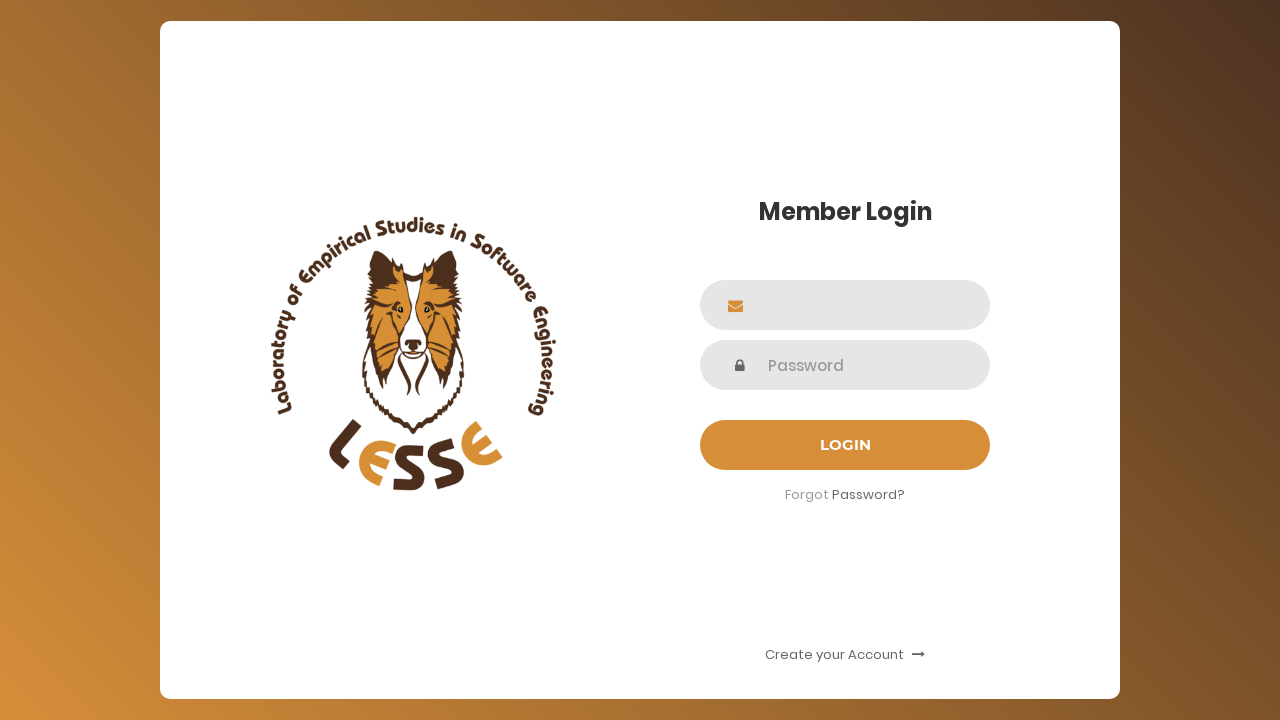